Verifies the home page loads correctly by checking the page title

Starting URL: https://cinesync-v2-stg.layoutindex.dev/

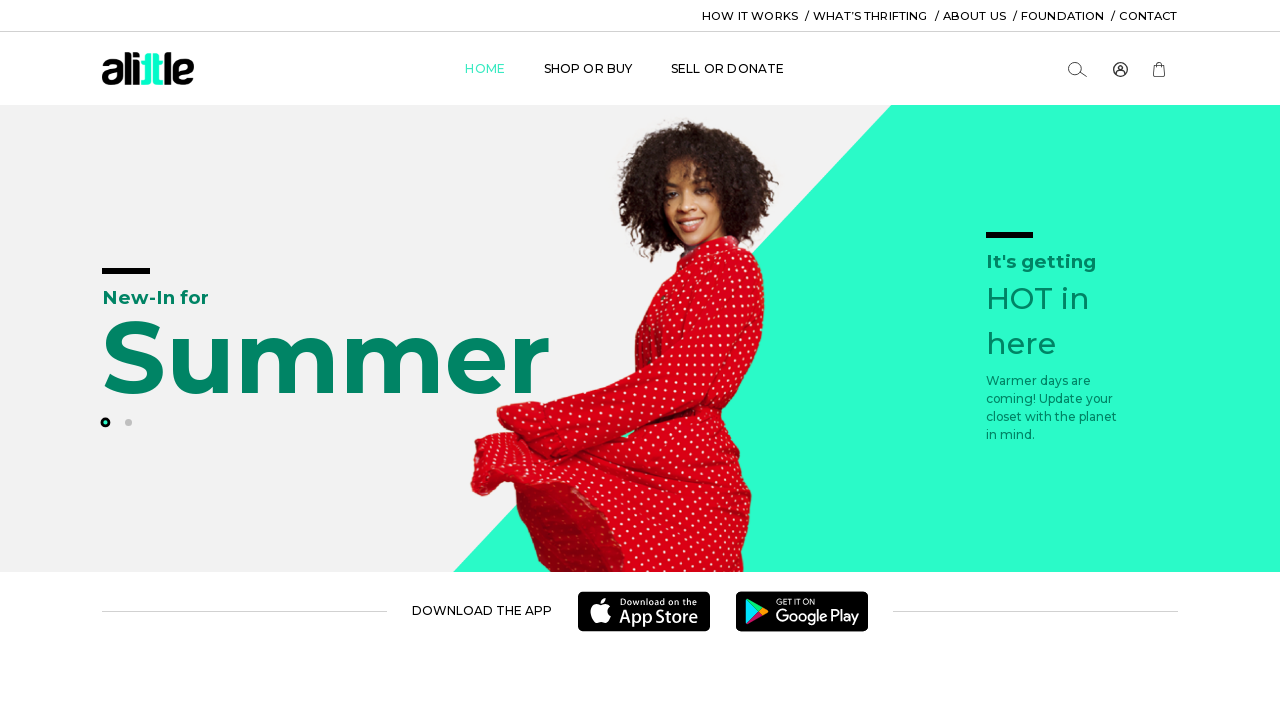

Waited for DOM content to load on home page
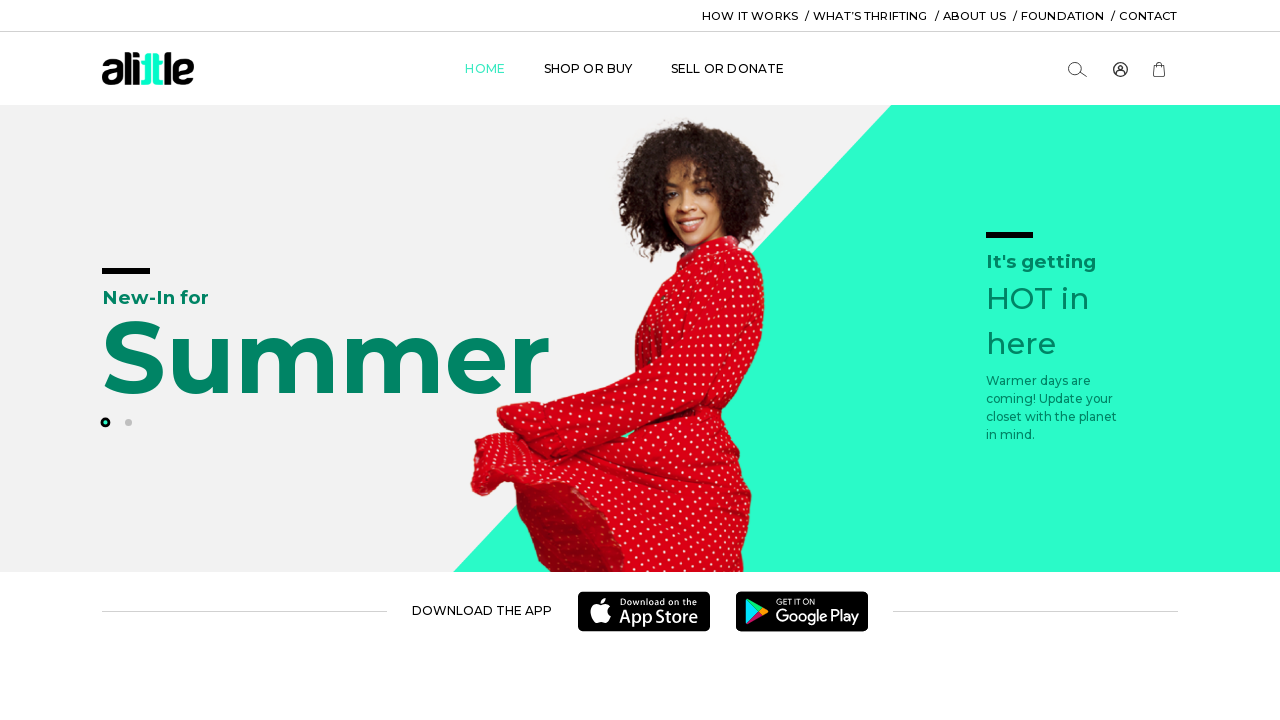

Verified page title is 'Home'
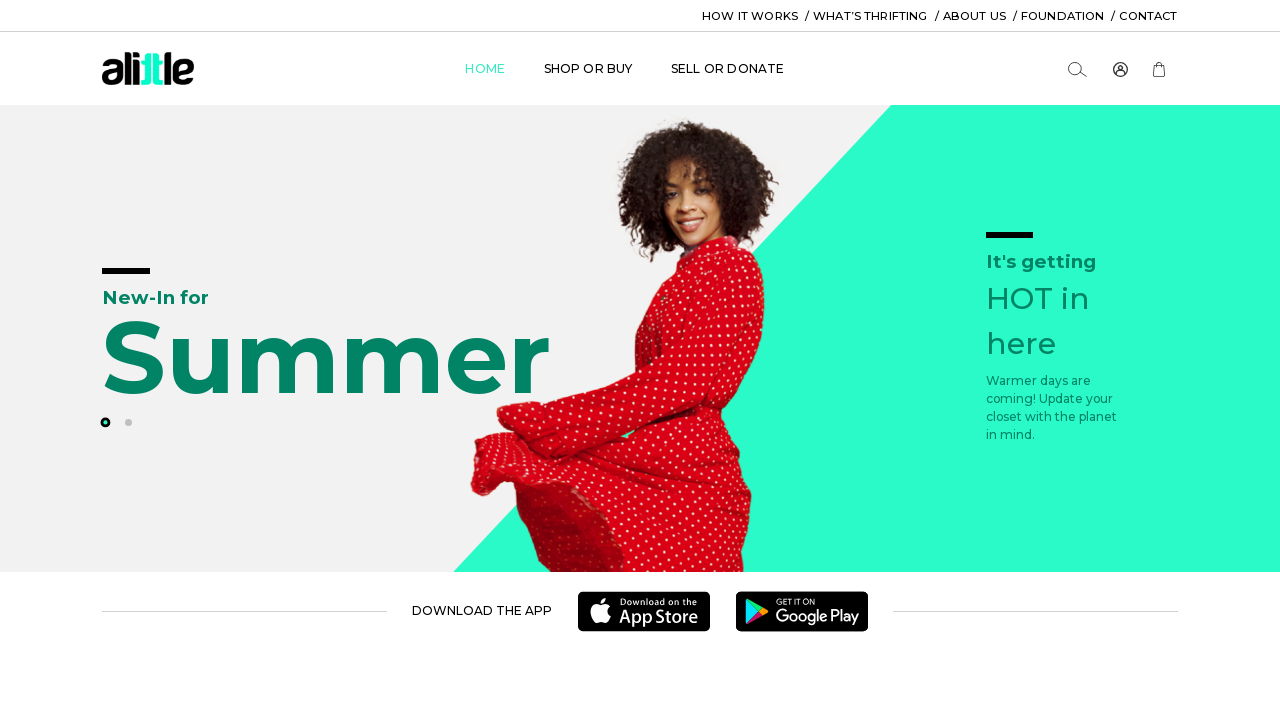

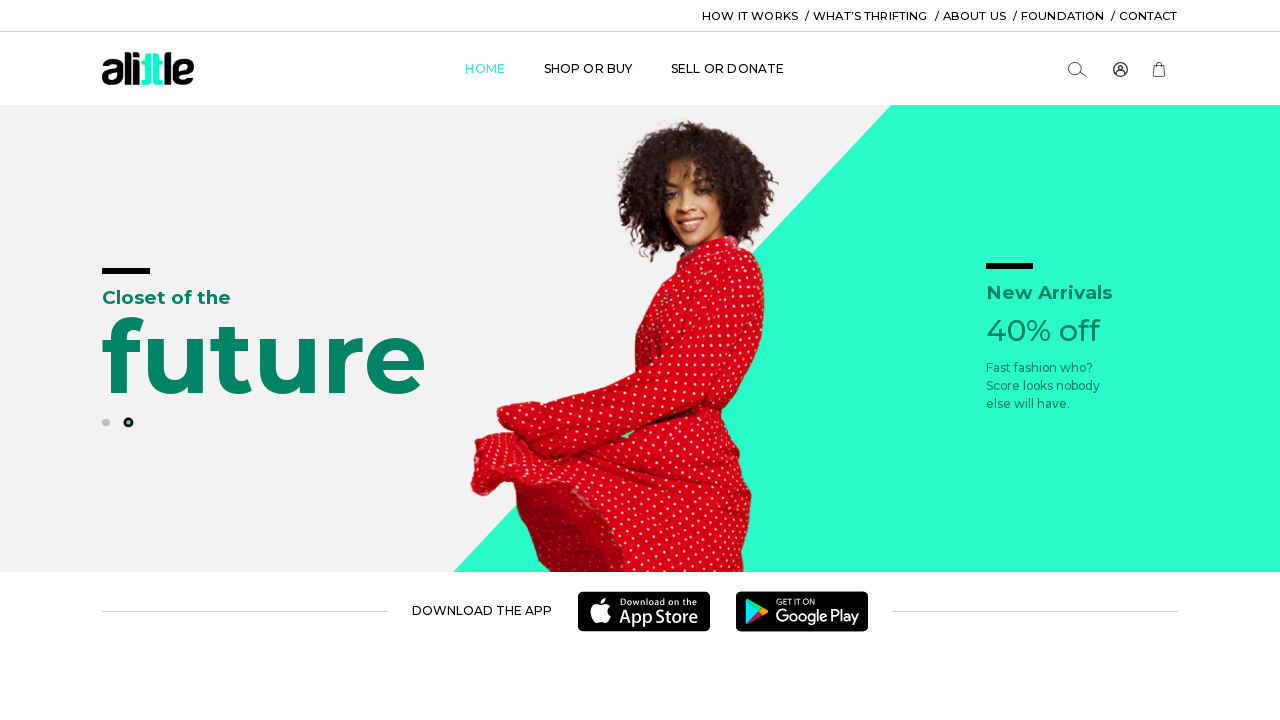